Tests multi-select dropdown functionality by selecting all options, deselecting all, then selecting specific options (Volvo and Audi) by visible text on a test page.

Starting URL: https://omayo.blogspot.com/

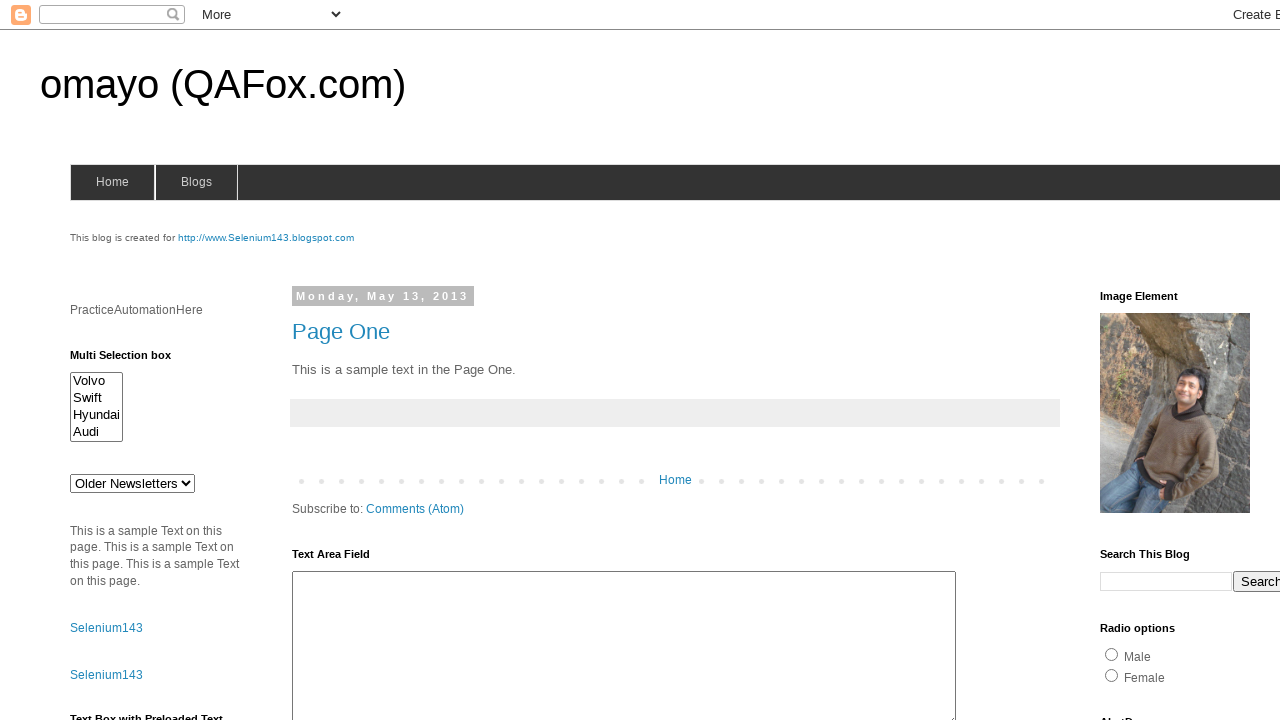

Multi-select dropdown element #multiselect1 is present
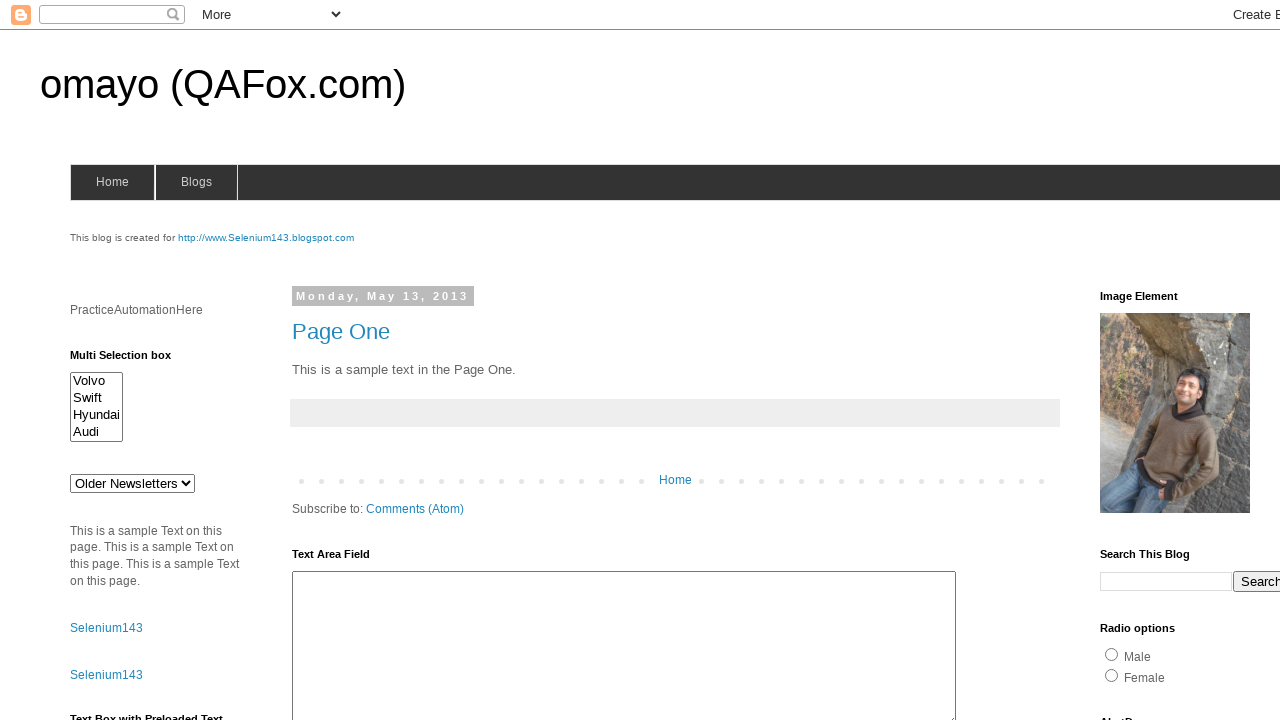

Located multi-select dropdown element
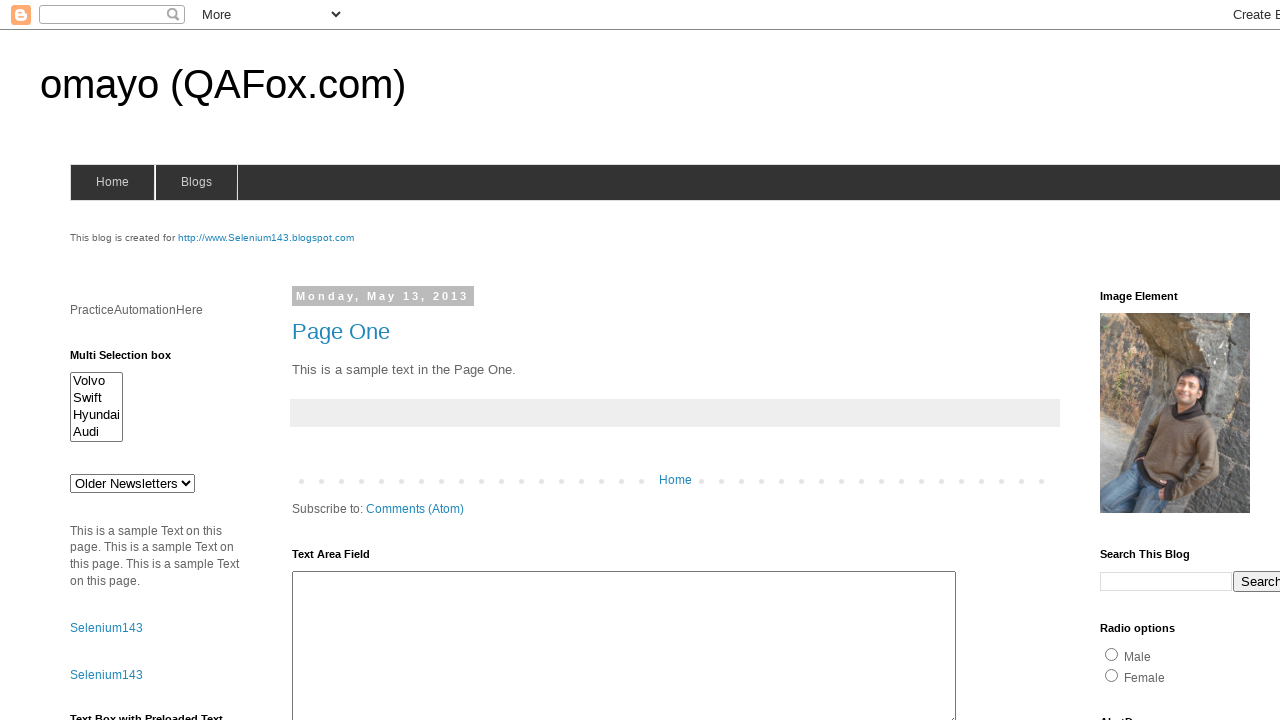

Retrieved all option elements from multi-select dropdown
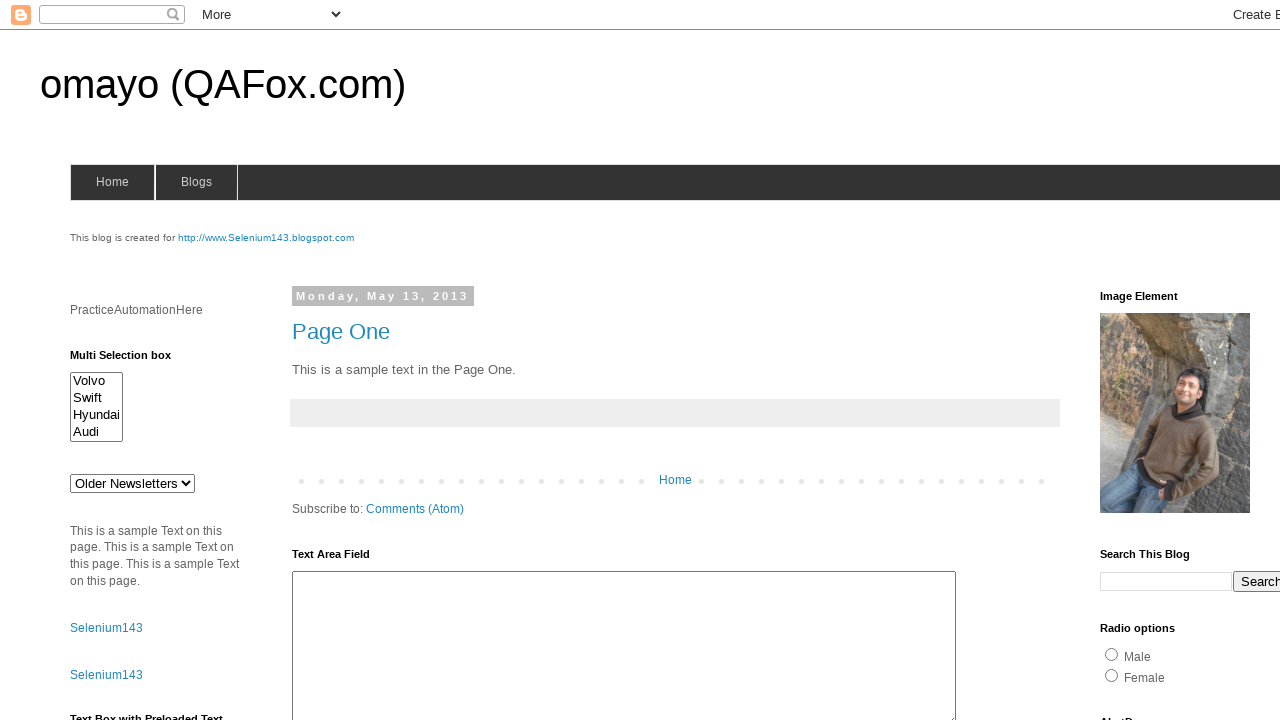

Selected option at index 0 on #multiselect1
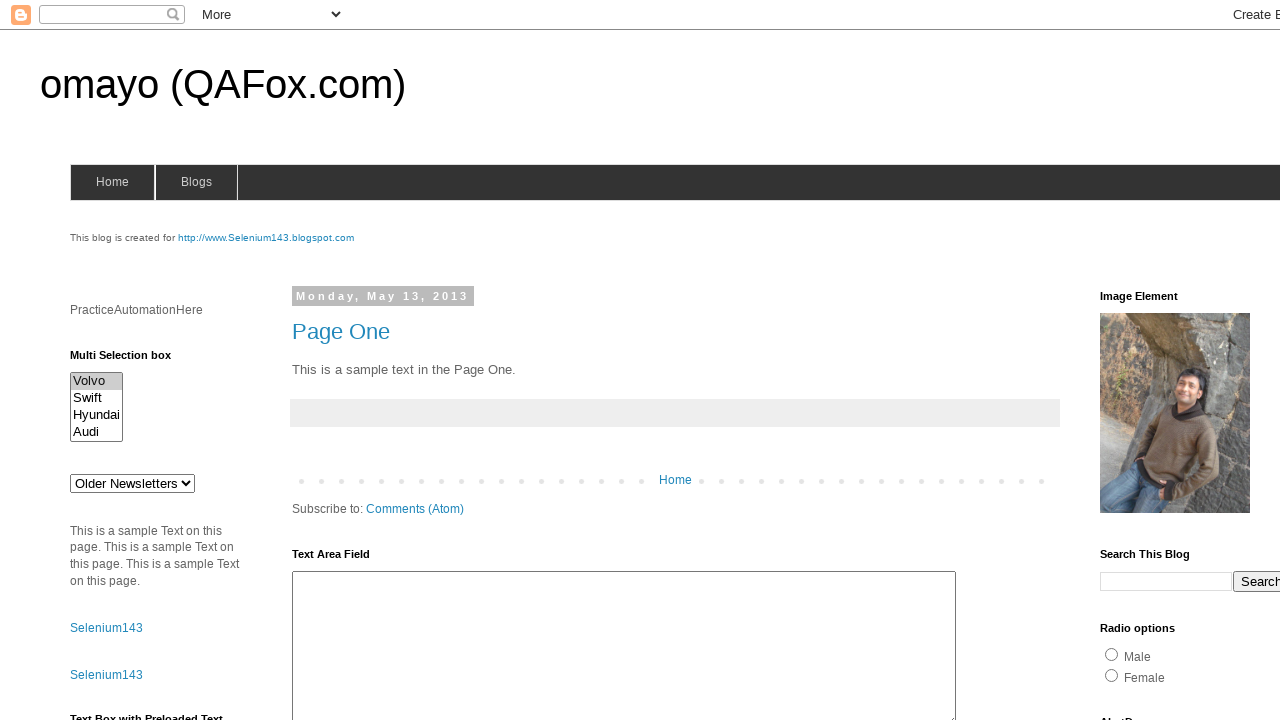

Selected option at index 1 on #multiselect1
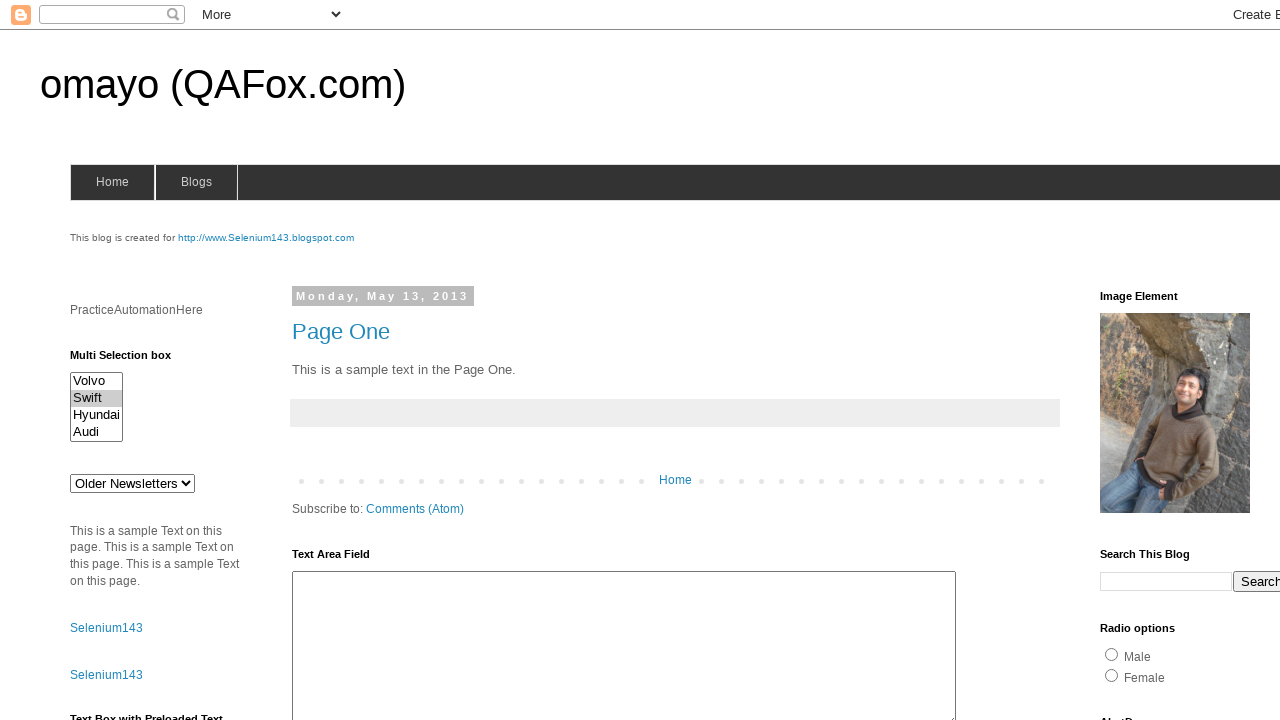

Selected option at index 2 on #multiselect1
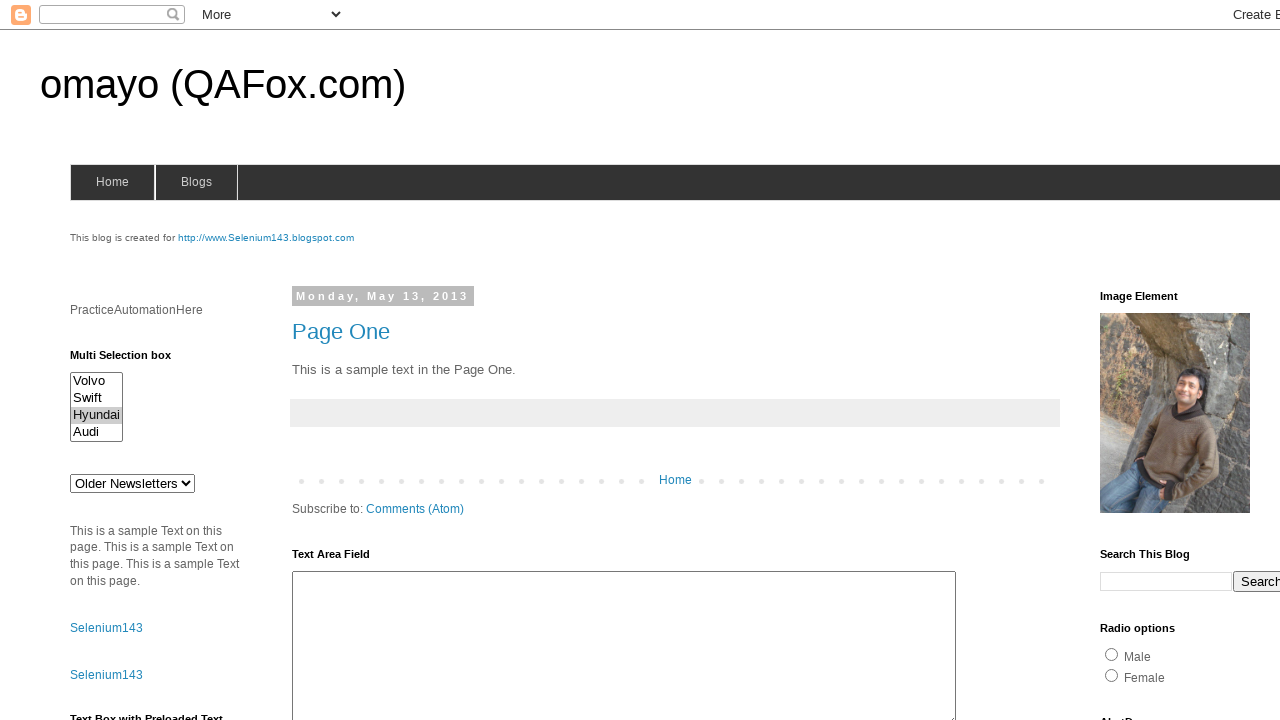

Selected option at index 3 on #multiselect1
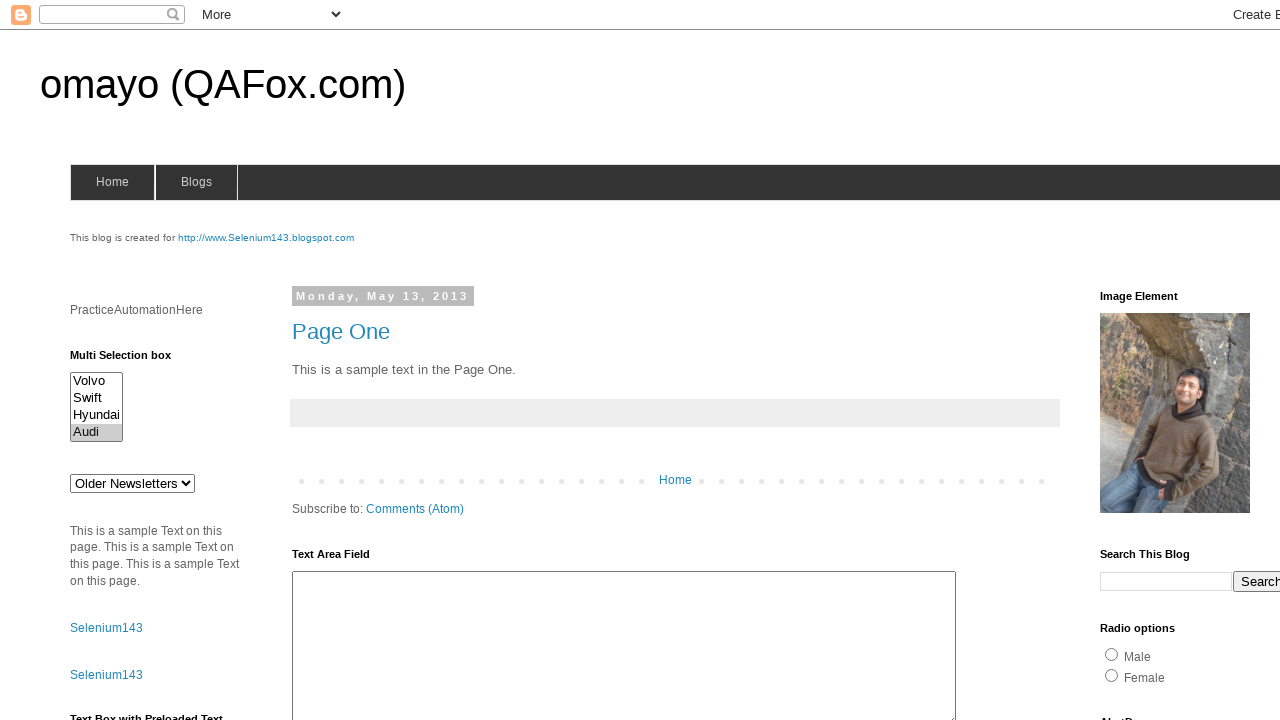

Reset selectedIndex to deselect all options
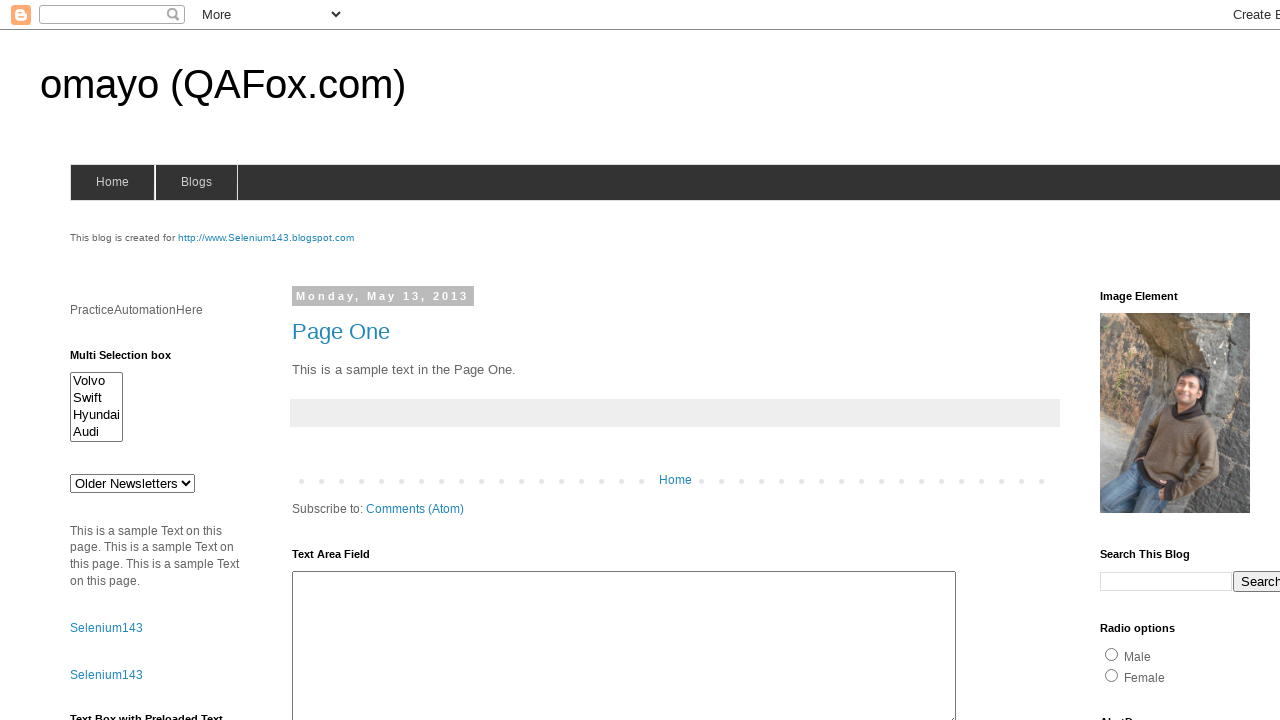

Deselected all options in multi-select dropdown using JavaScript
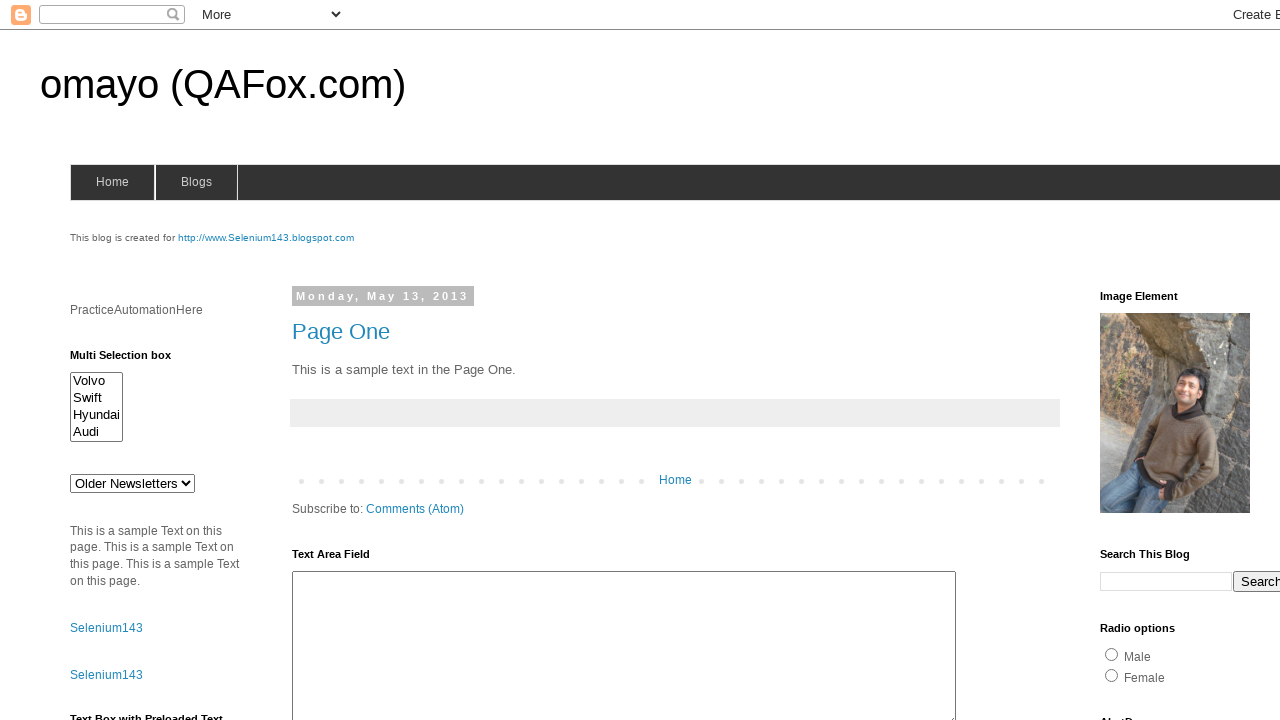

Selected 'Volvo' option by visible text on #multiselect1
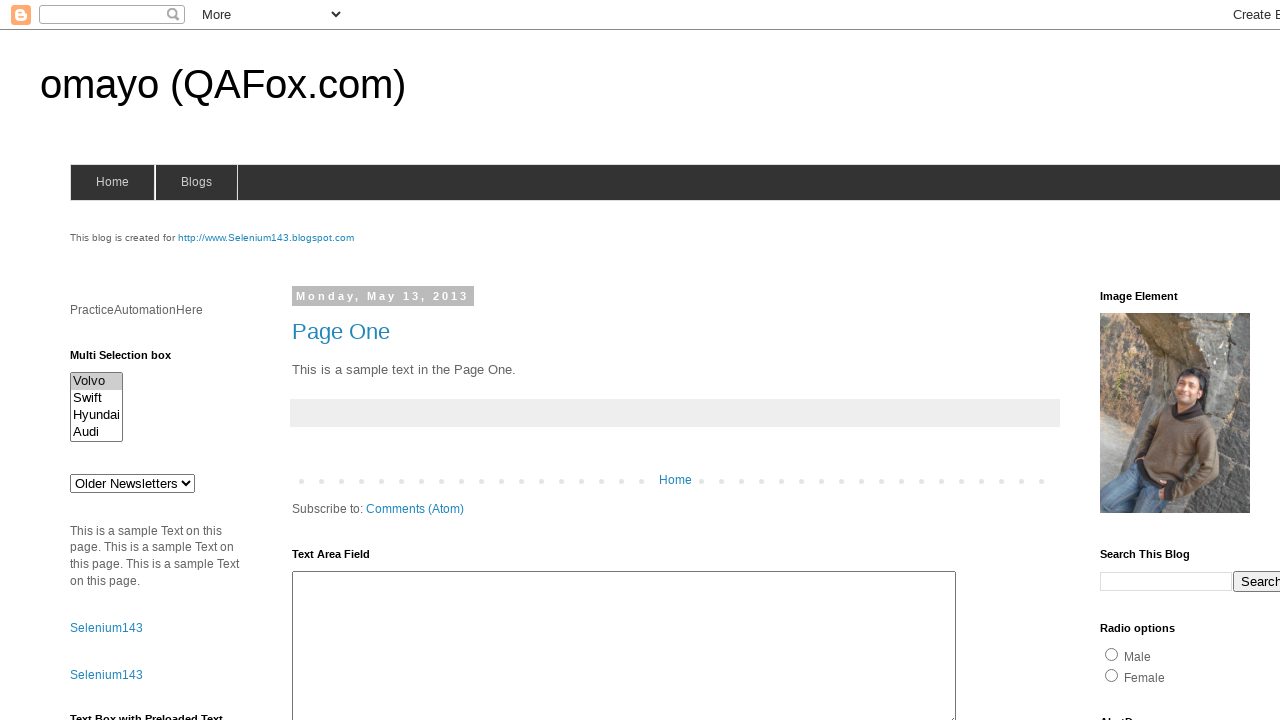

Selected 'Volvo' and 'Audi' options by visible text on #multiselect1
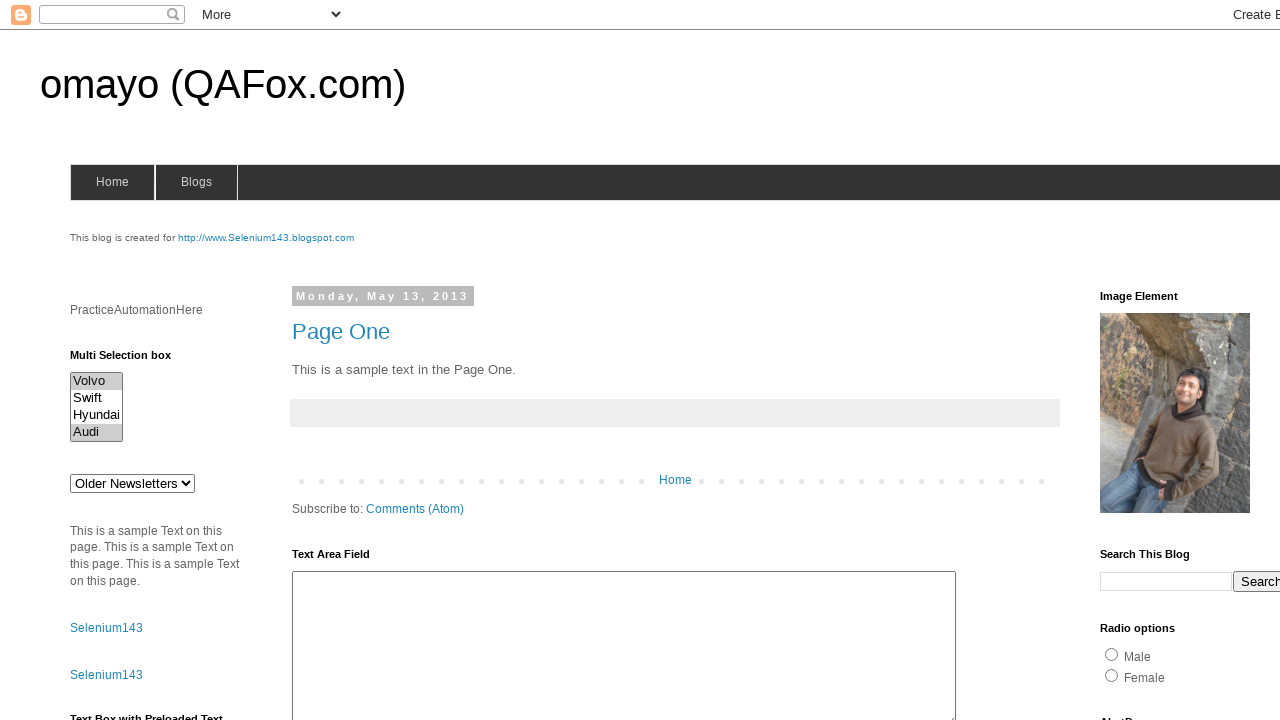

Waited 1 second to observe selections
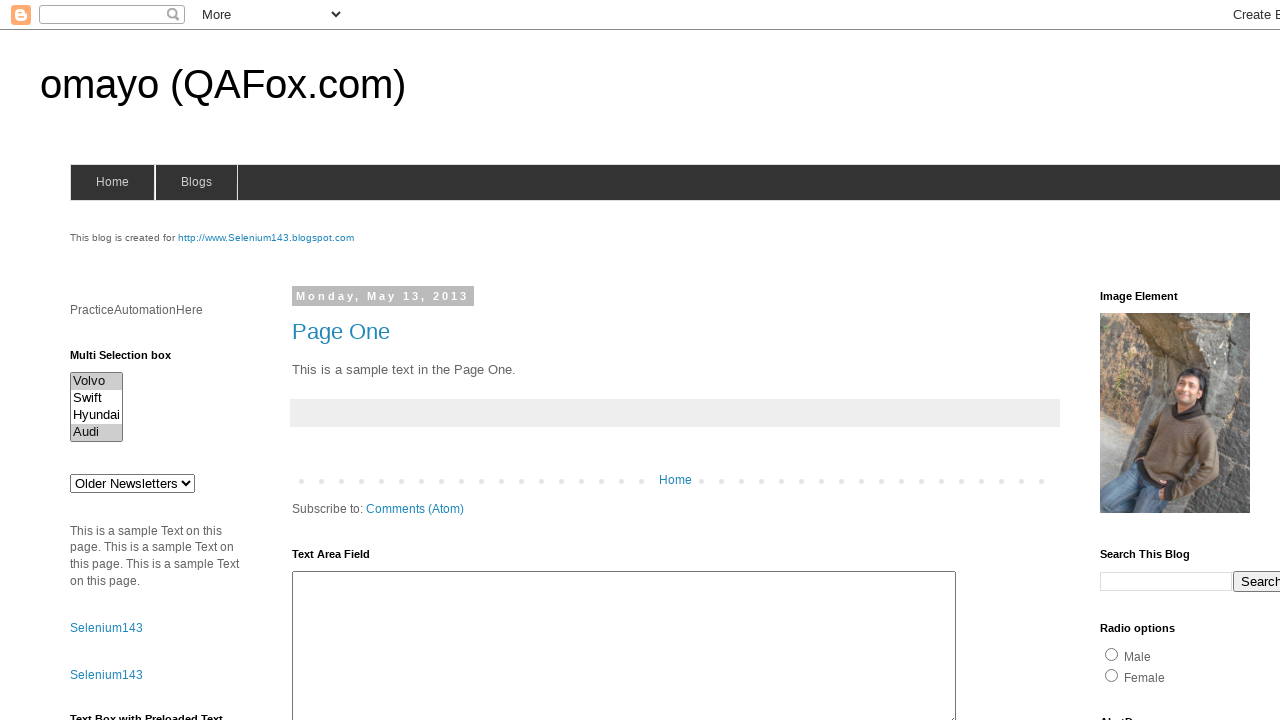

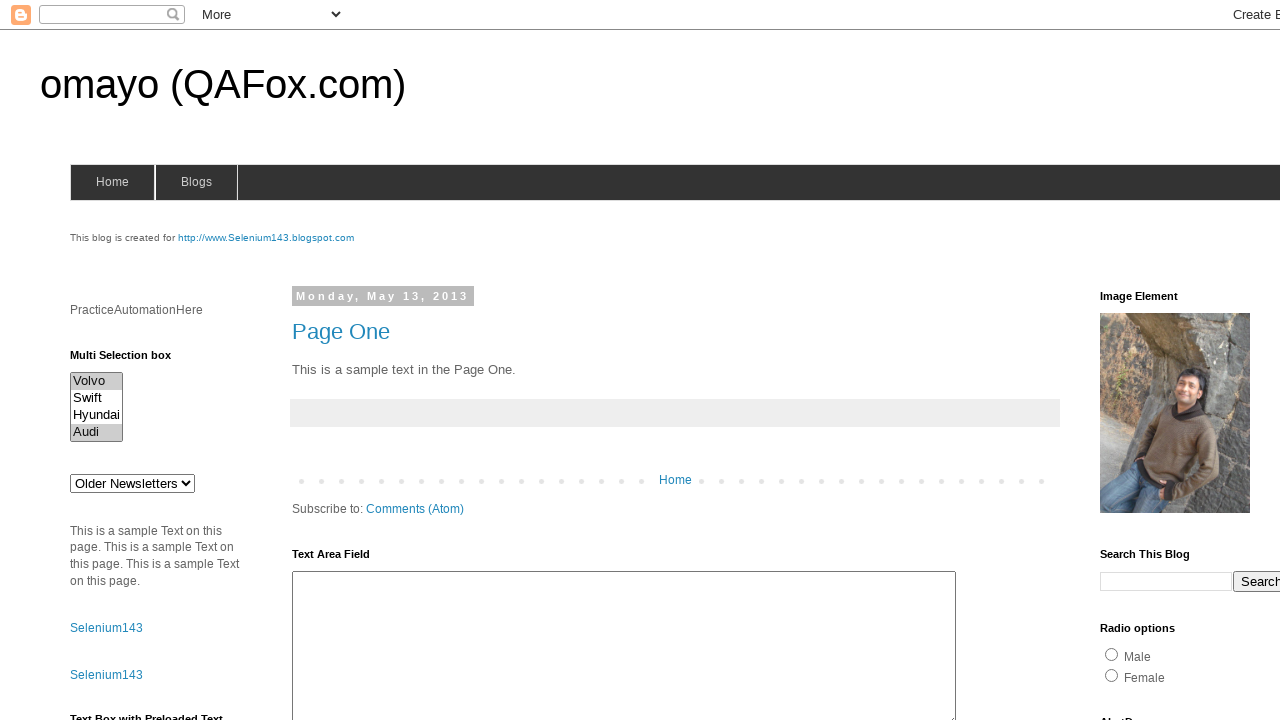